Tests sorting the Due column using semantic class selectors on the second table

Starting URL: http://the-internet.herokuapp.com/tables

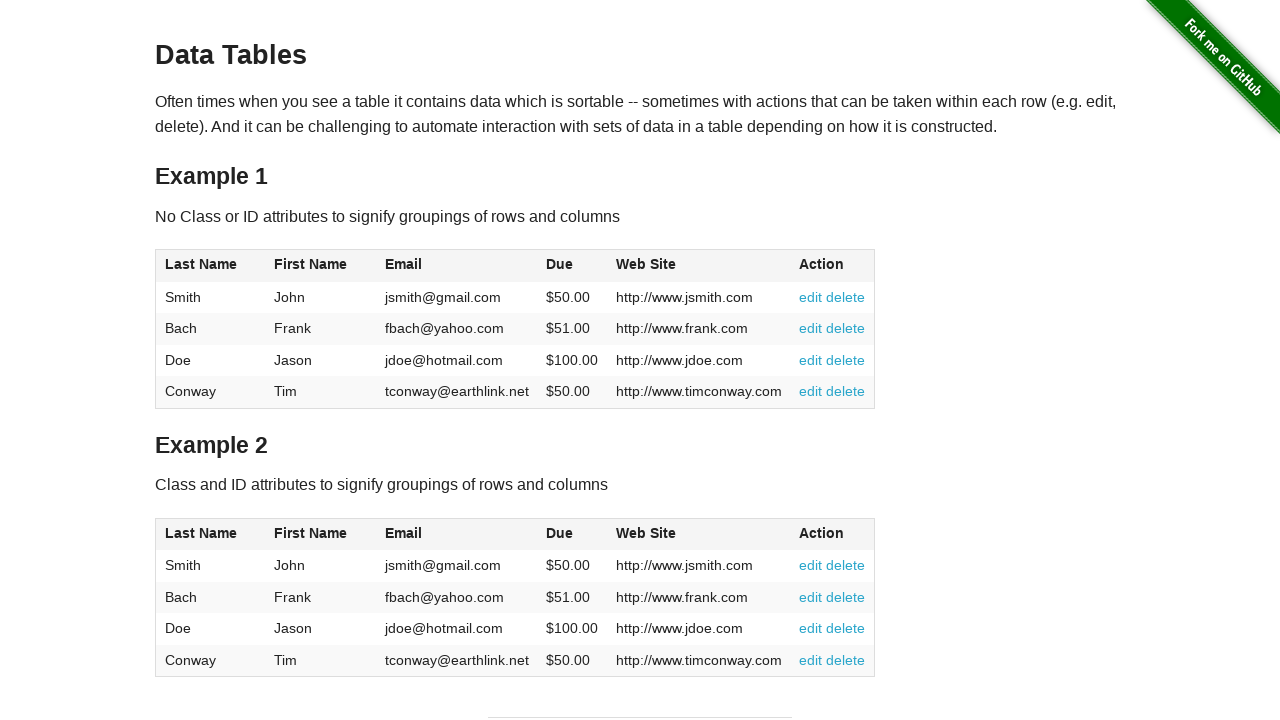

Clicked Due column header in second table using class selector at (560, 533) on #table2 thead .dues
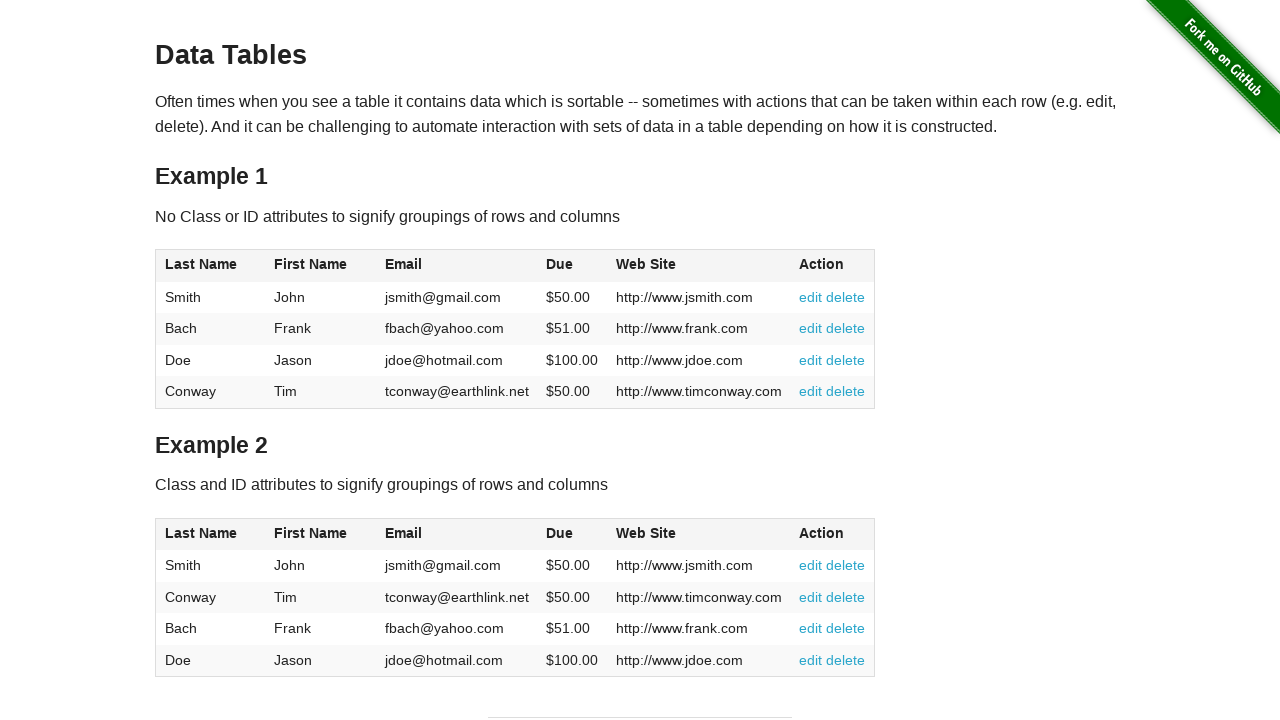

Verified table sorted and dues column is visible in second table
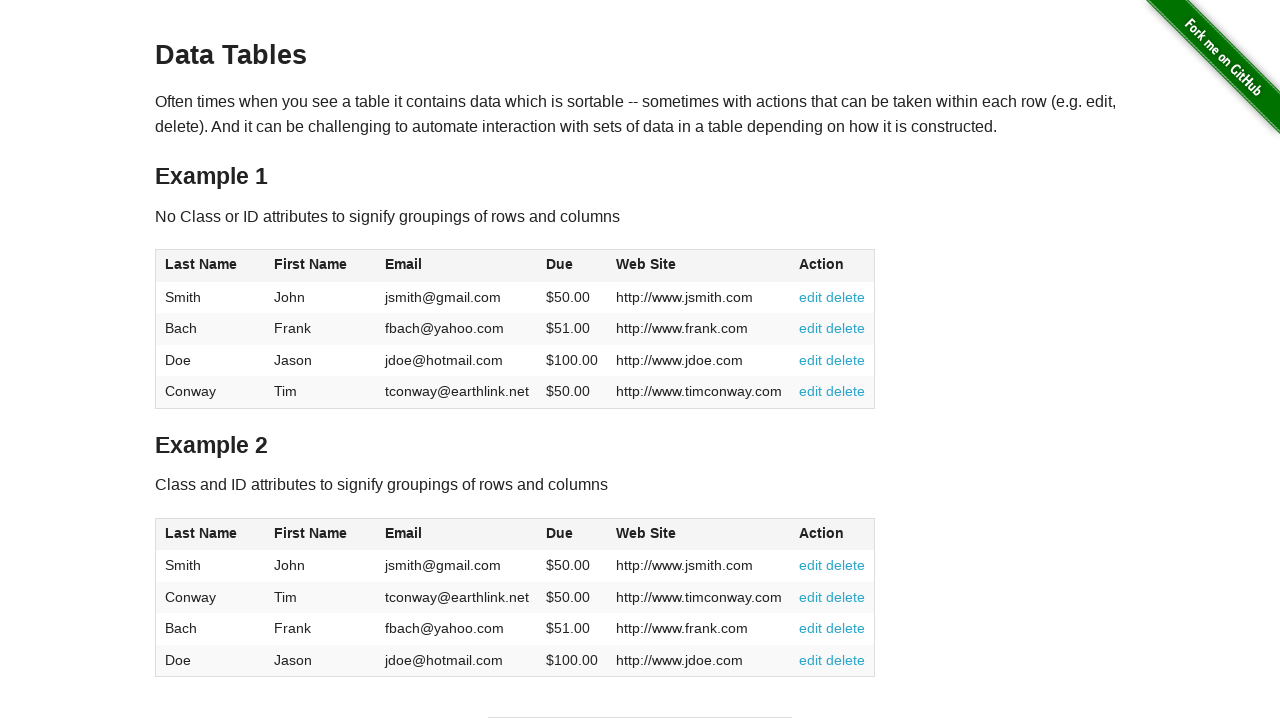

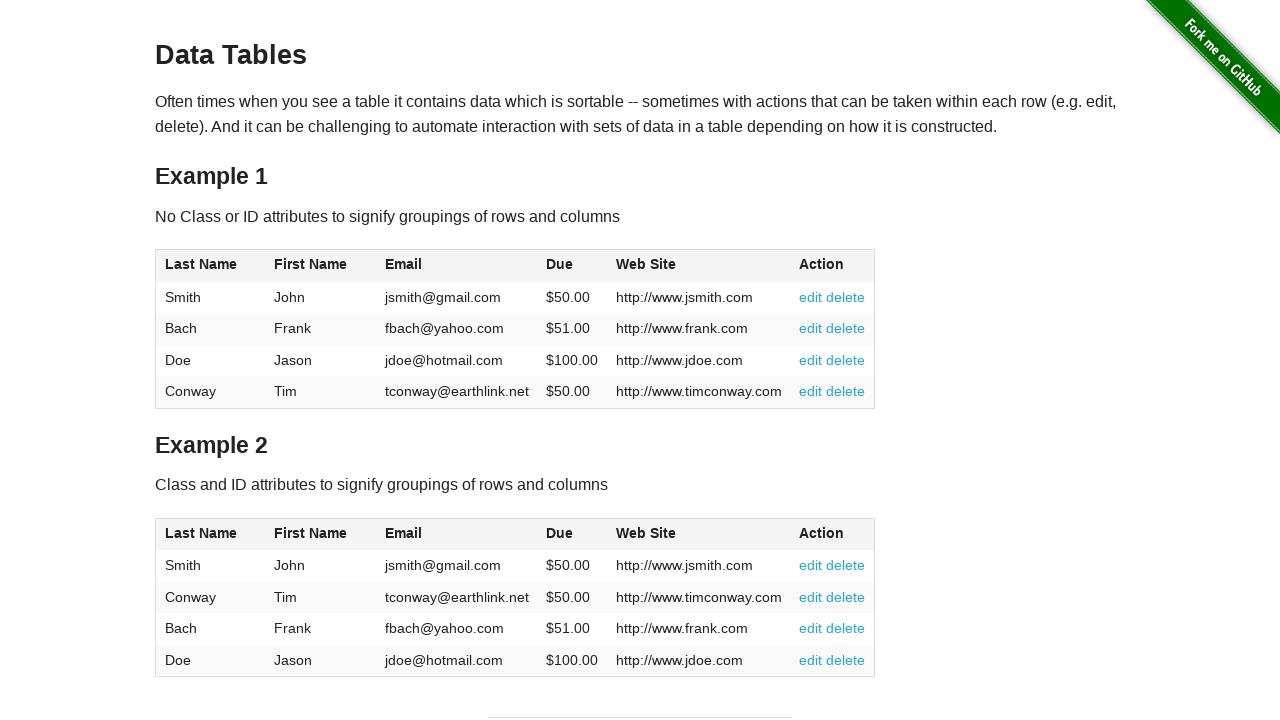